Tests checkbox functionality by finding all checkboxes on the page, selecting the one with value "option2", and verifying it becomes selected

Starting URL: https://rahulshettyacademy.com/AutomationPractice/

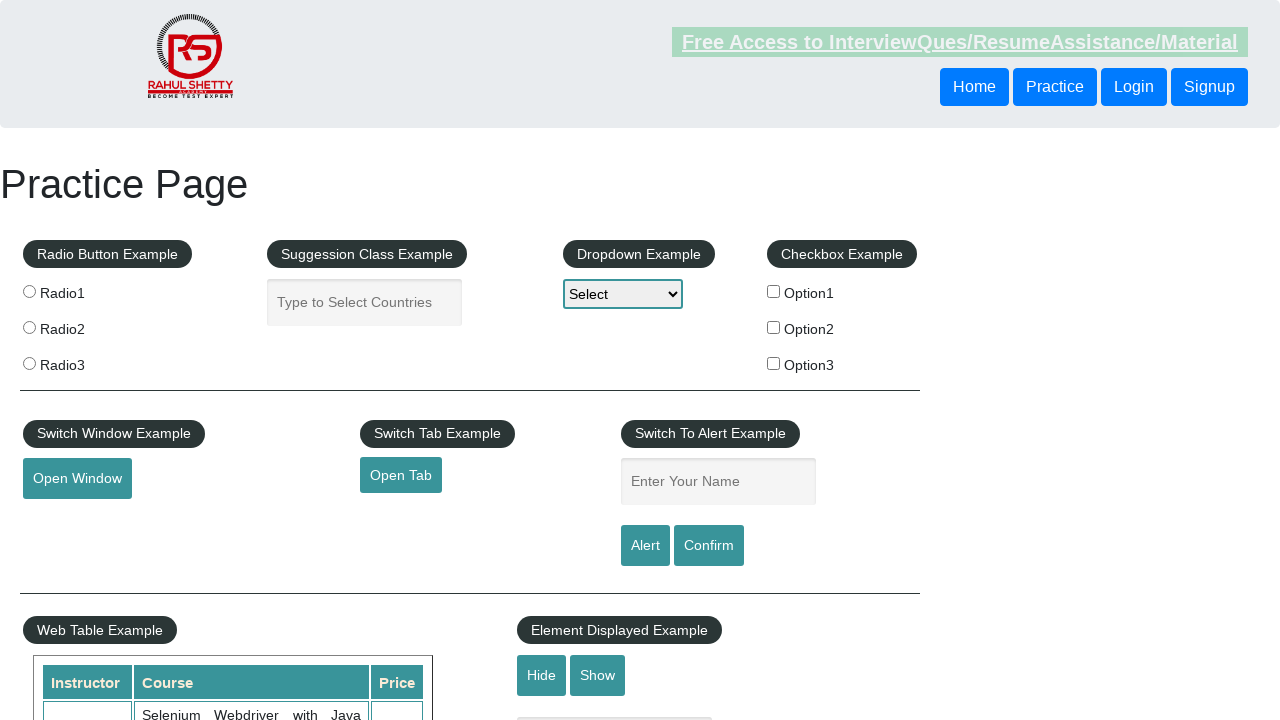

Navigated to AutomationPractice page
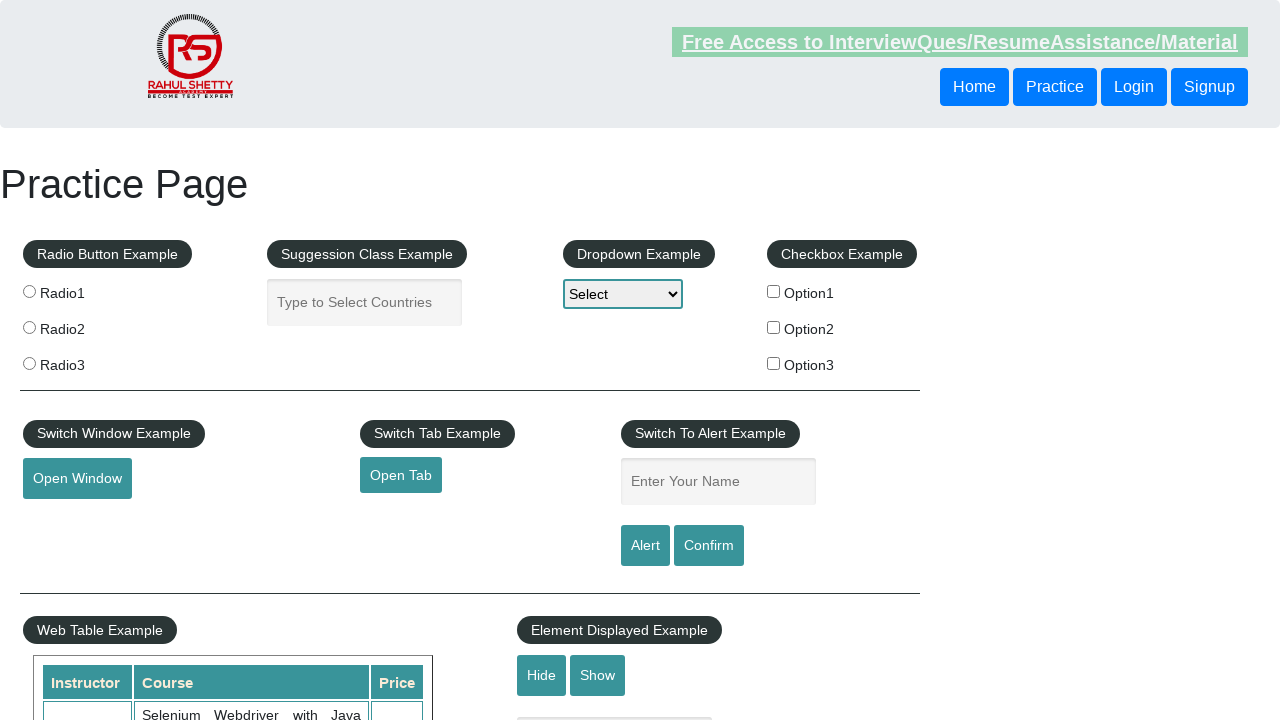

Located all checkboxes on the page
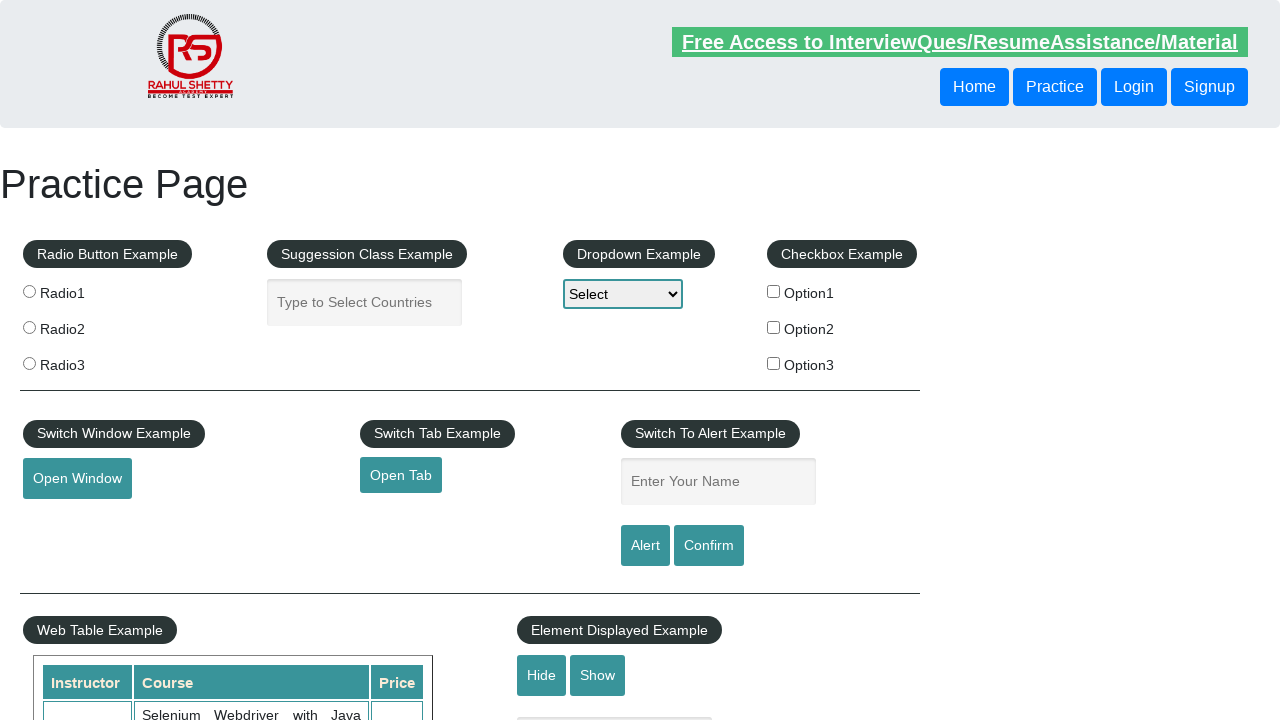

Found 3 checkboxes on the page
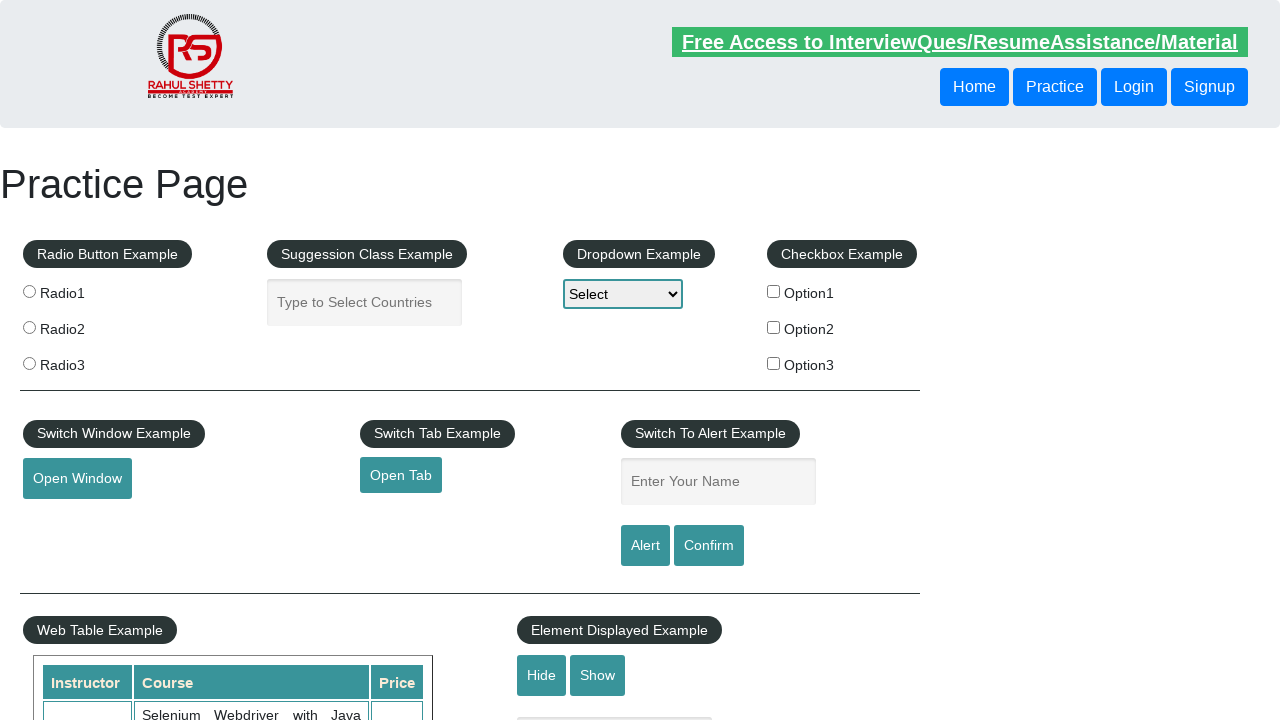

Inspecting checkbox 1 of 3
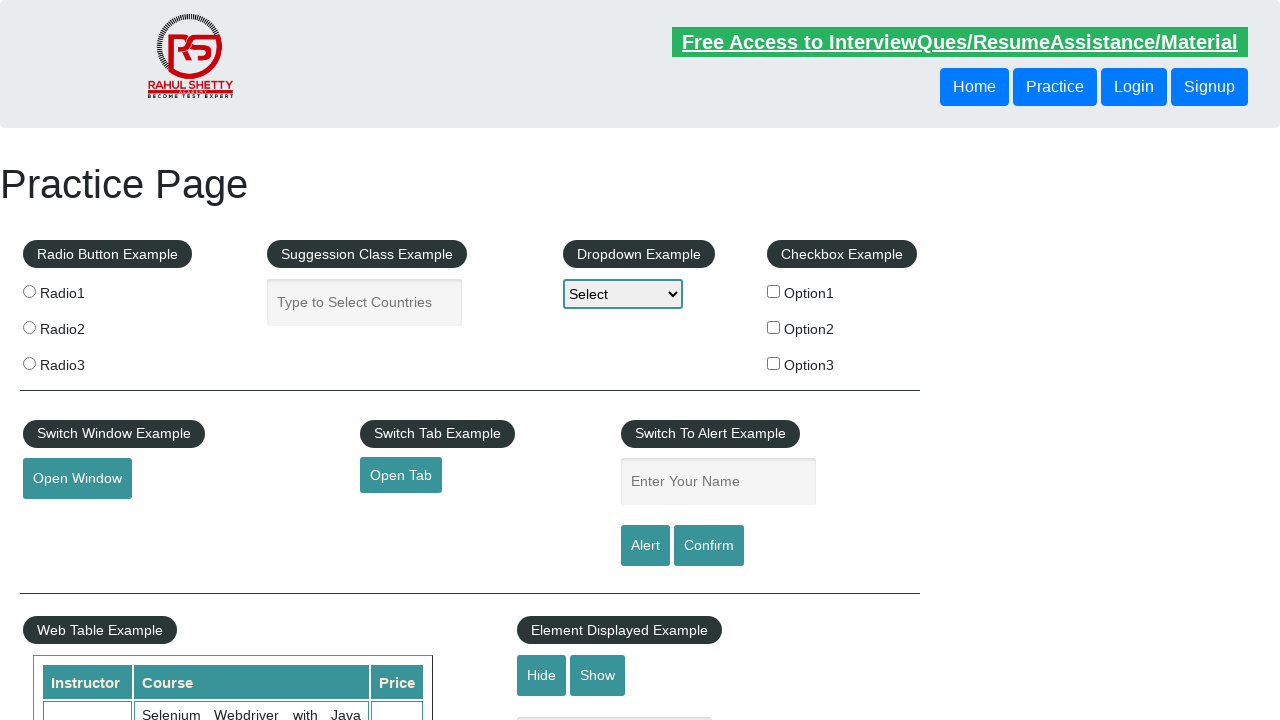

Inspecting checkbox 2 of 3
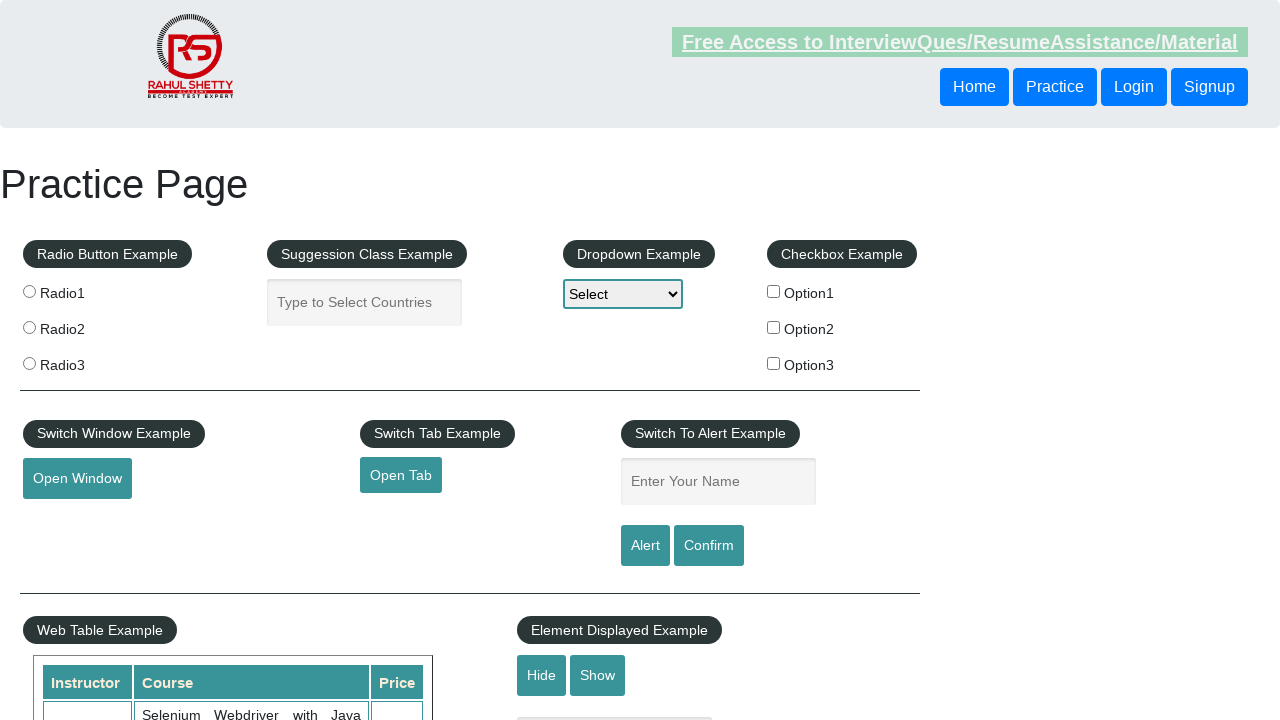

Found checkbox with value 'option2'
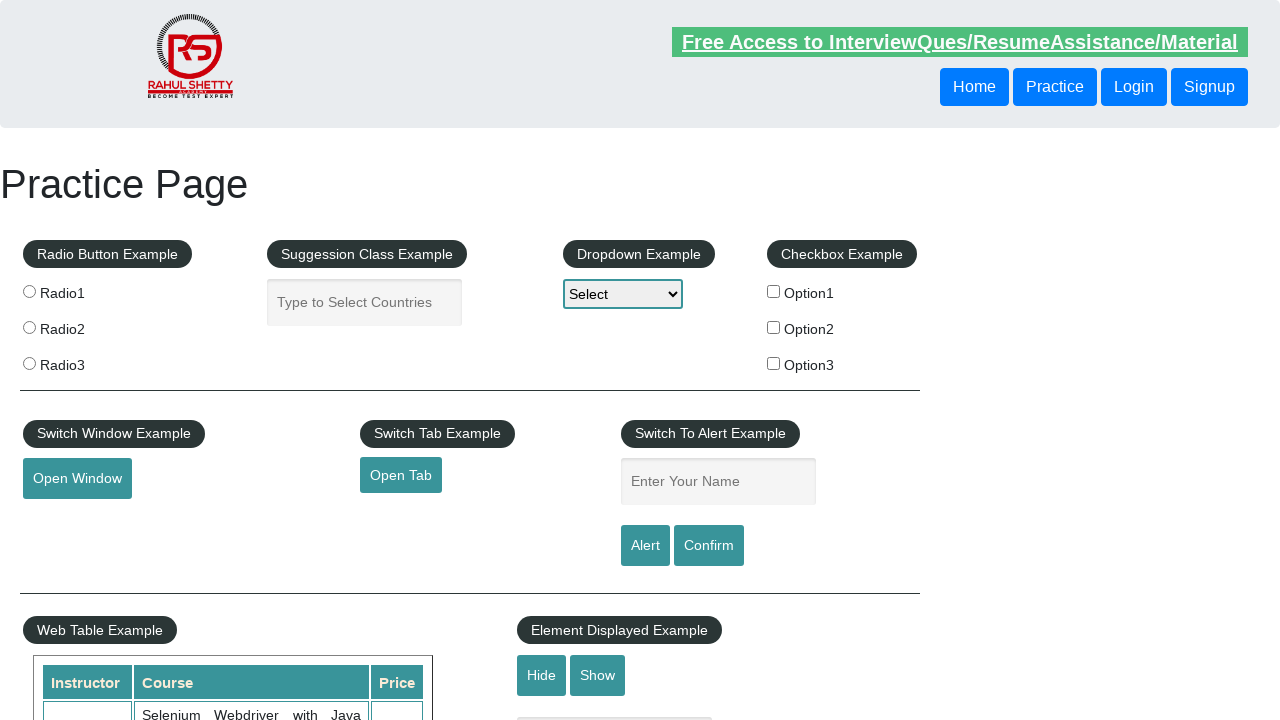

Clicked the 'option2' checkbox at (774, 327) on xpath=//input[@type='checkbox'] >> nth=1
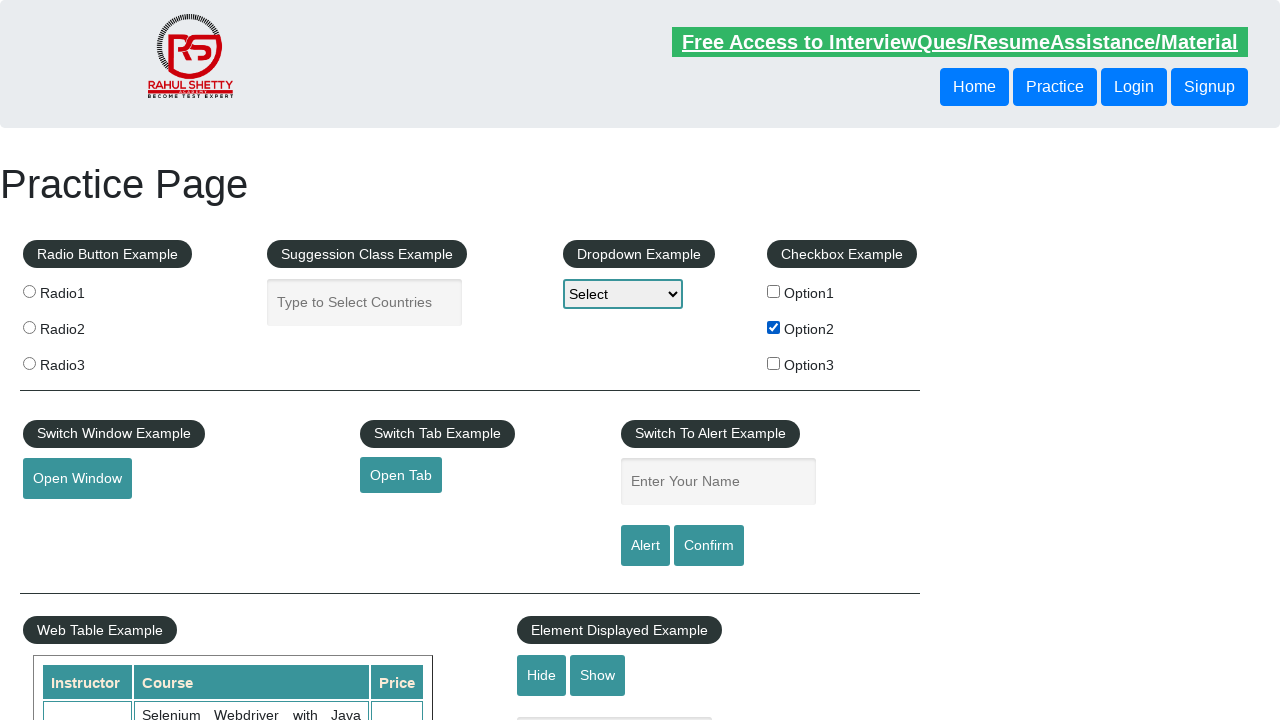

Verified 'option2' checkbox is selected
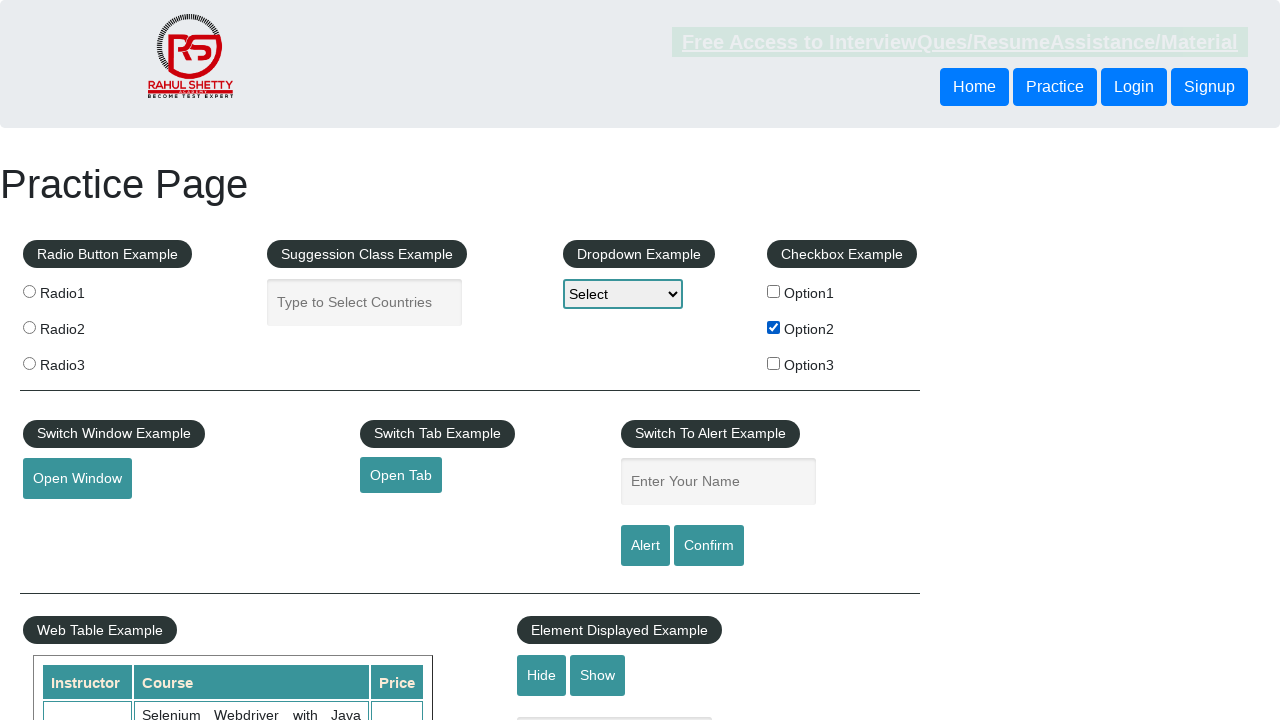

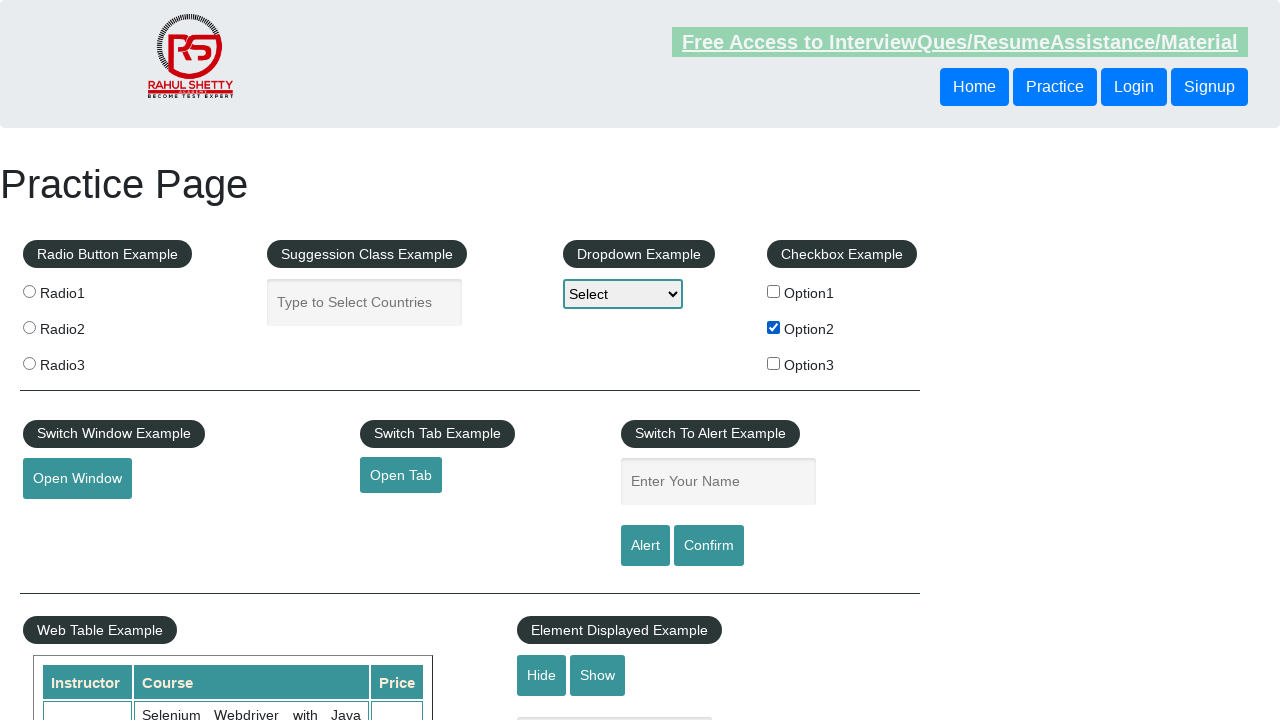